Tests file upload functionality by uploading a file and verifying the uploaded file path is displayed

Starting URL: https://demoqa.com/upload-download

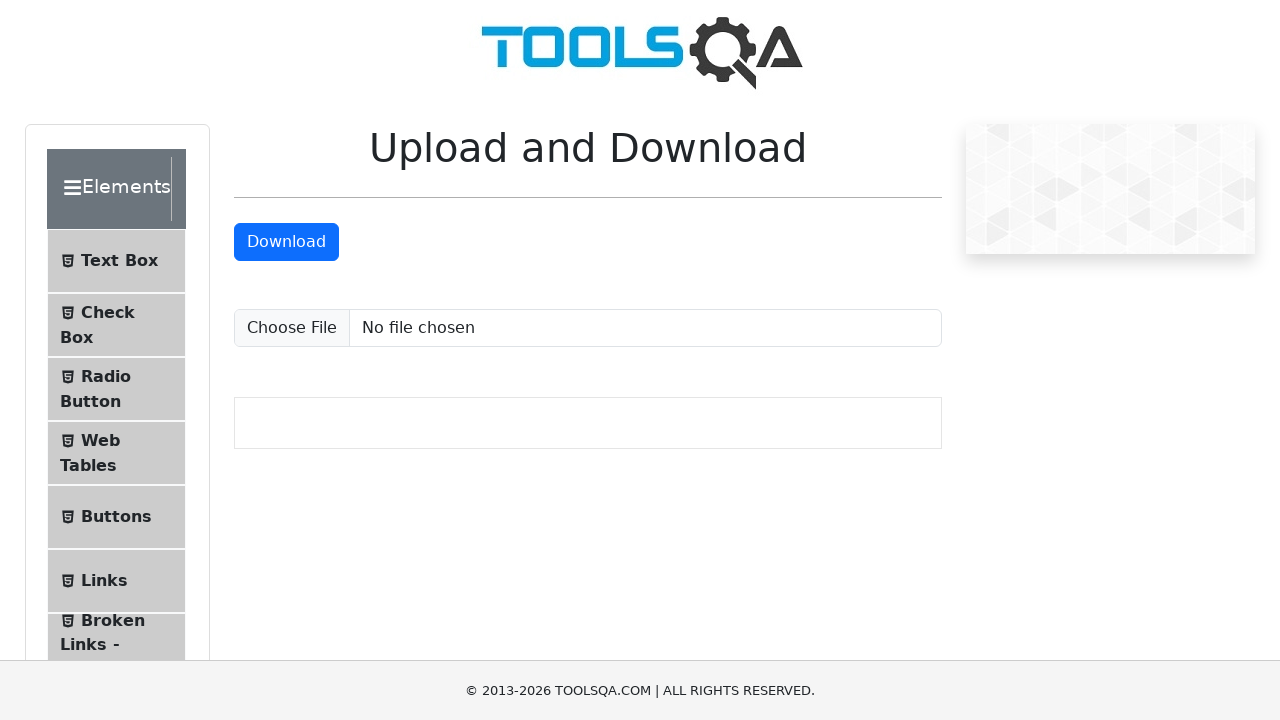

Created temporary file with test content
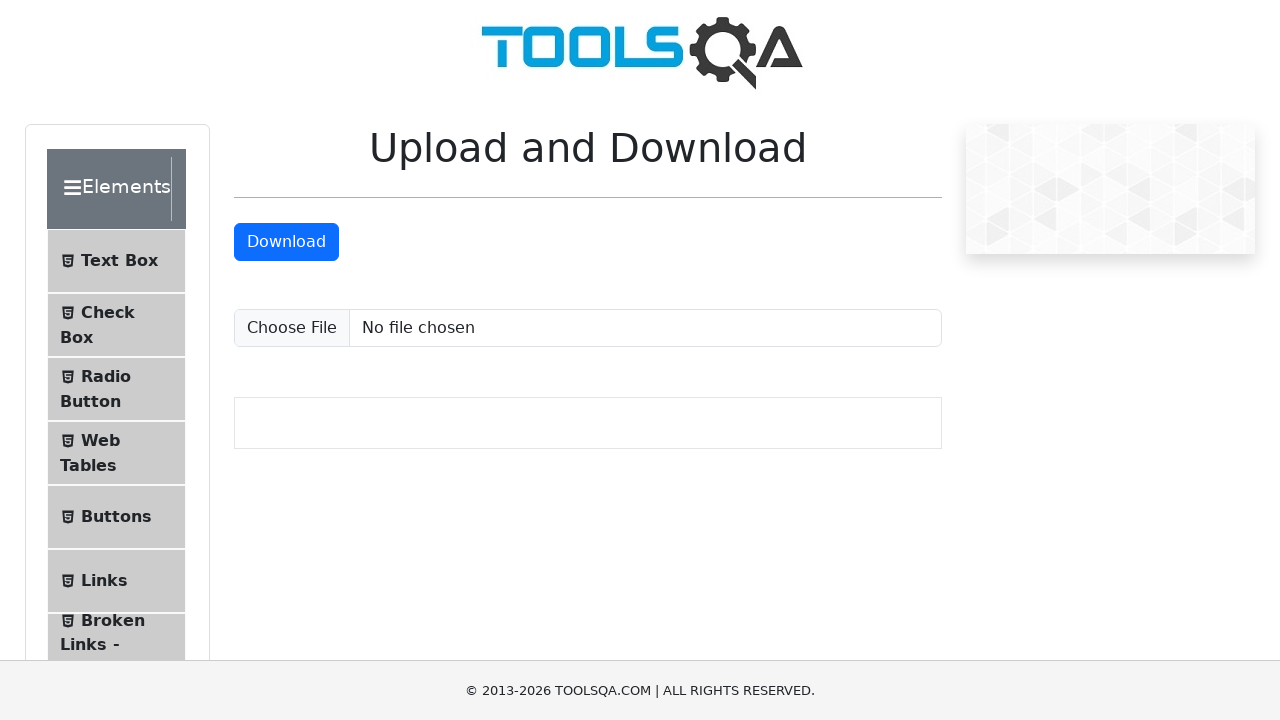

Uploaded file to the upload input field
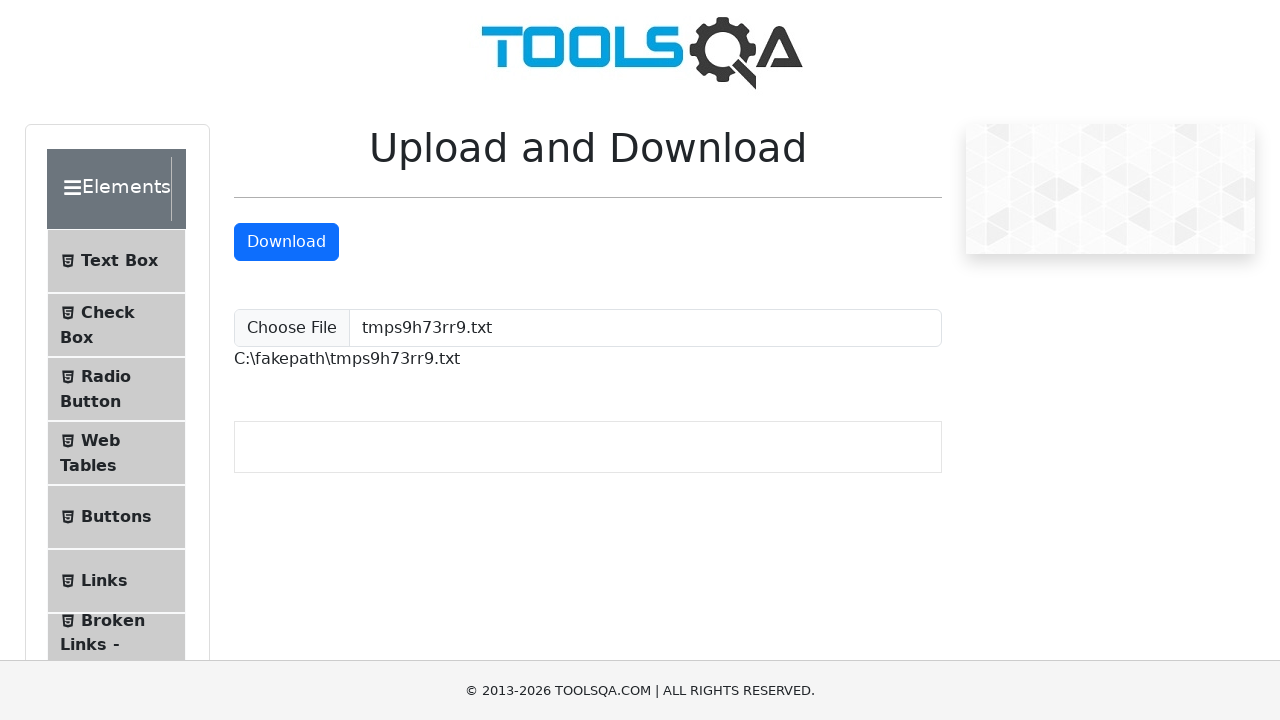

Verified uploaded file path is displayed
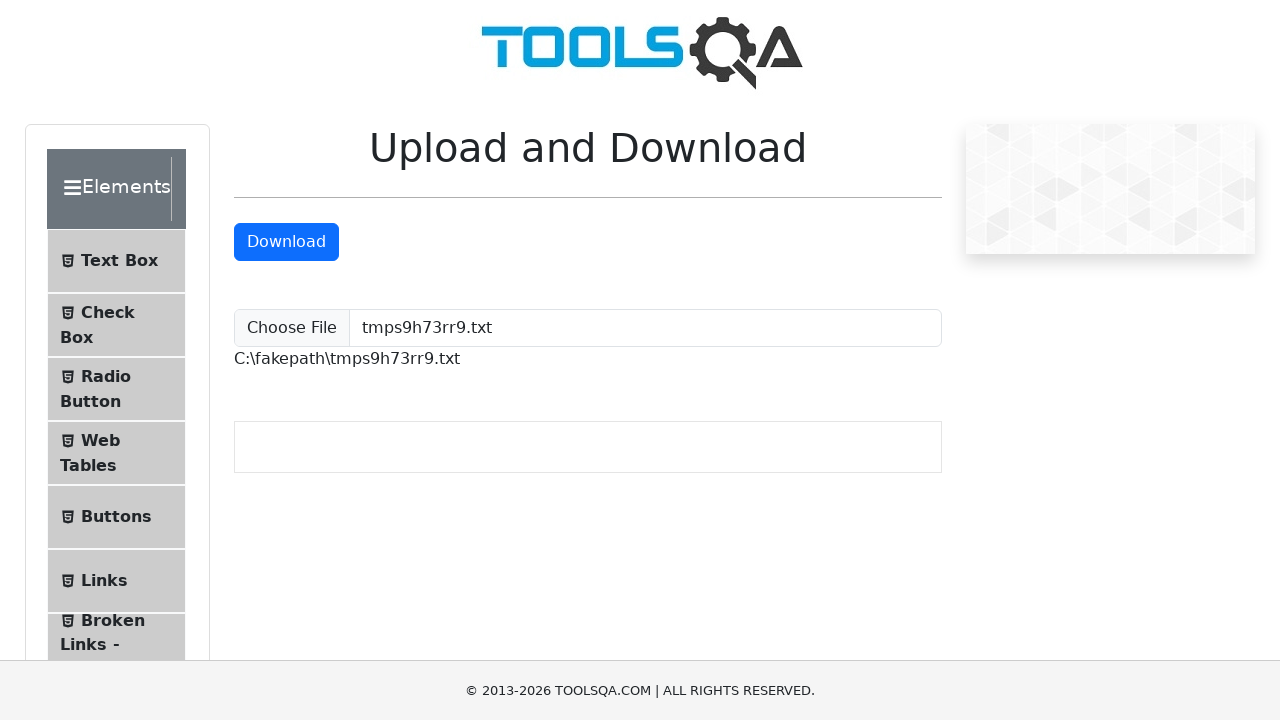

Cleaned up temporary file
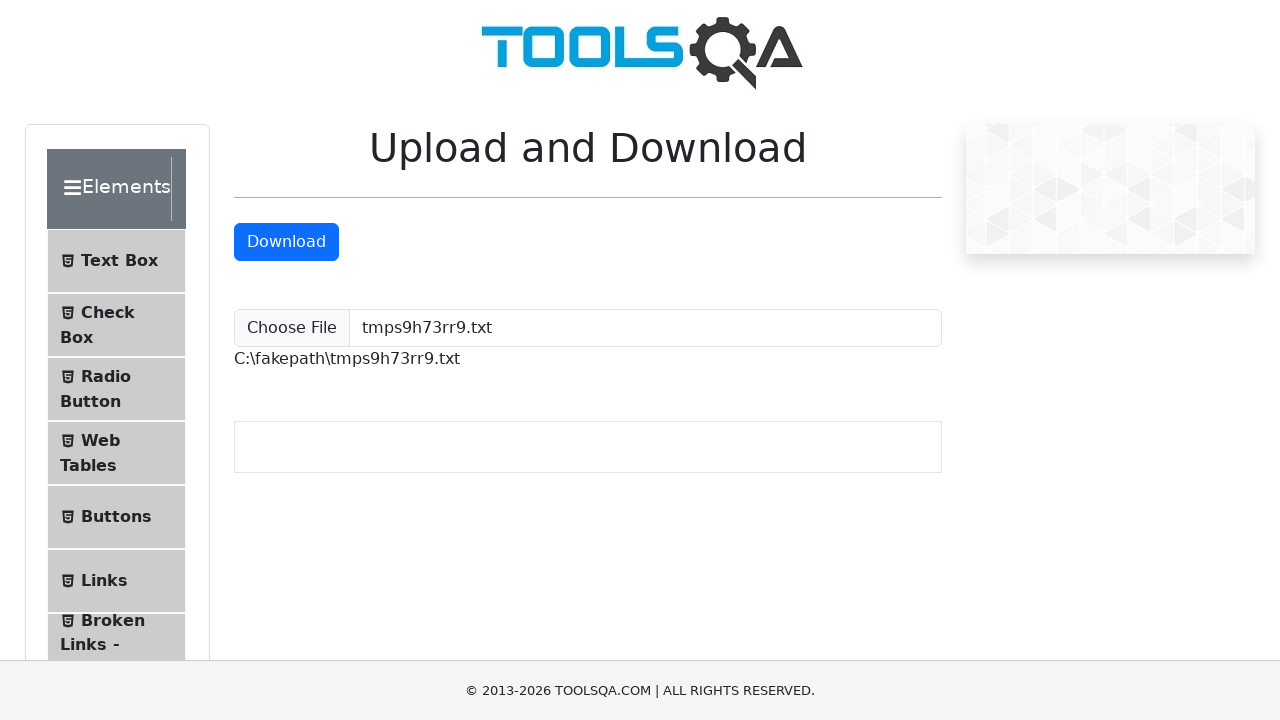

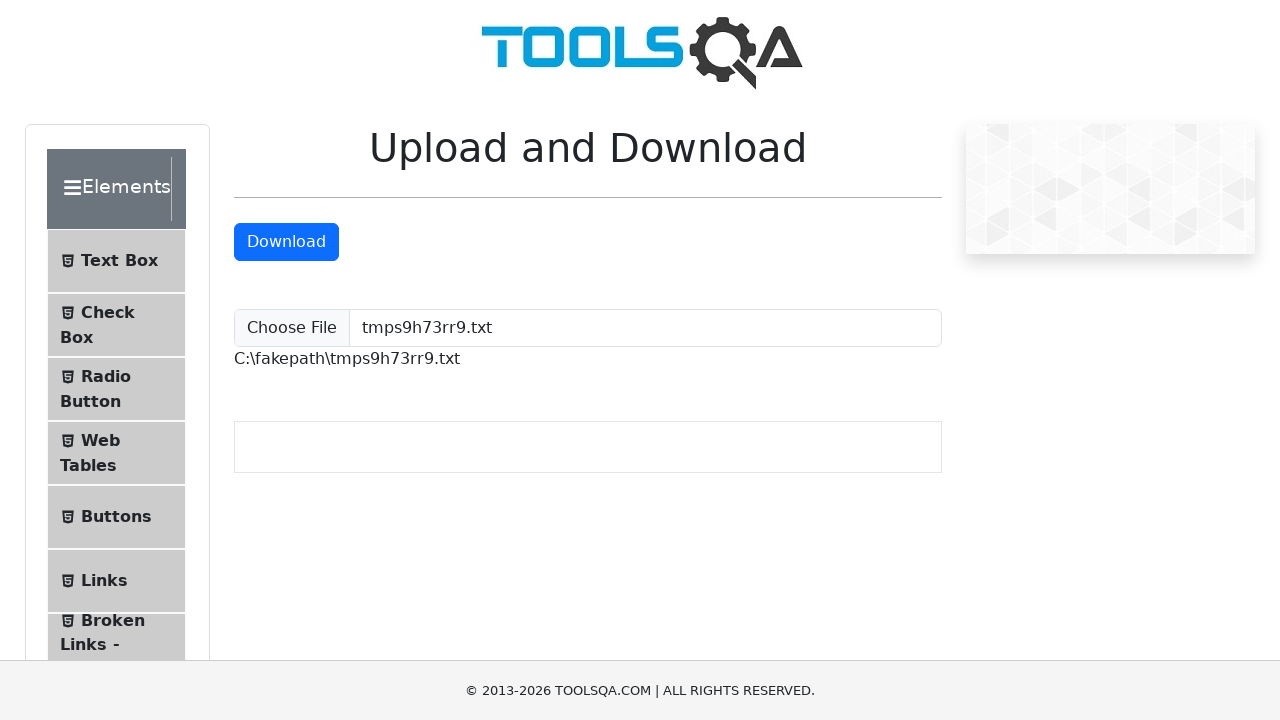